Tests browser window handling by opening a new tab and switching between windows

Starting URL: https://demoqa.com/browser-windows

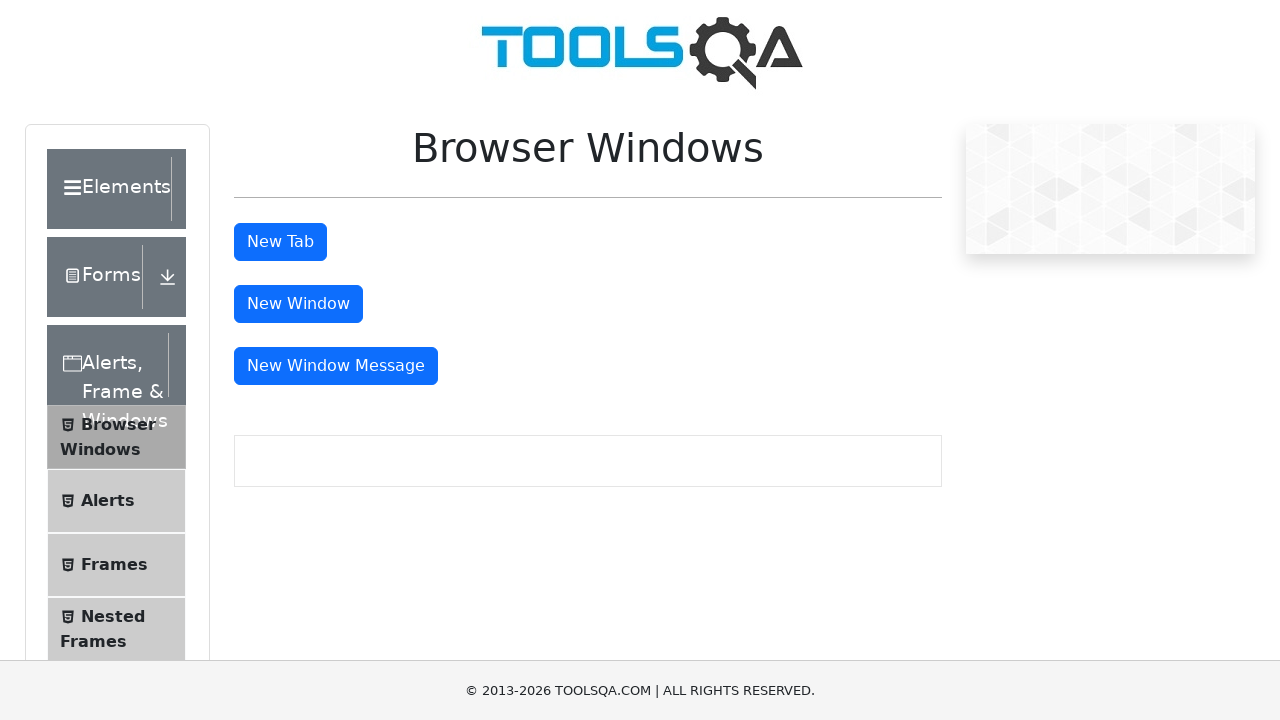

Clicked button to open new tab at (280, 242) on #tabButton
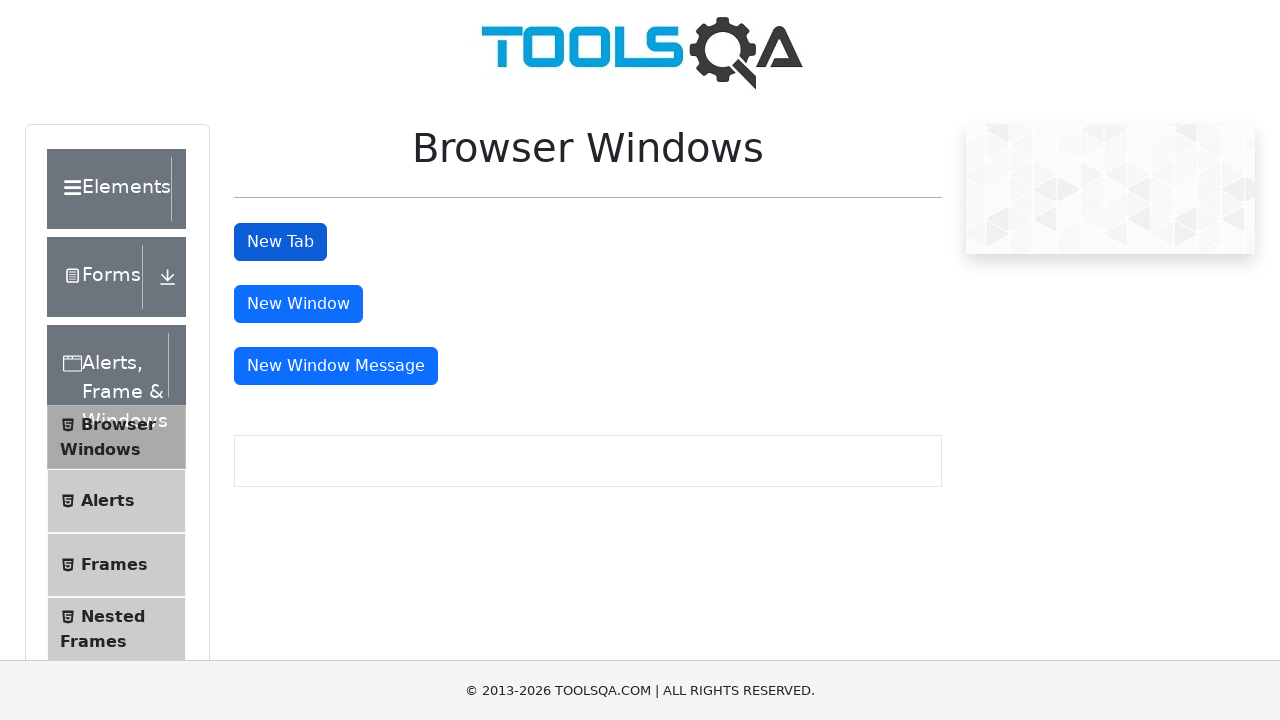

New tab opened and captured
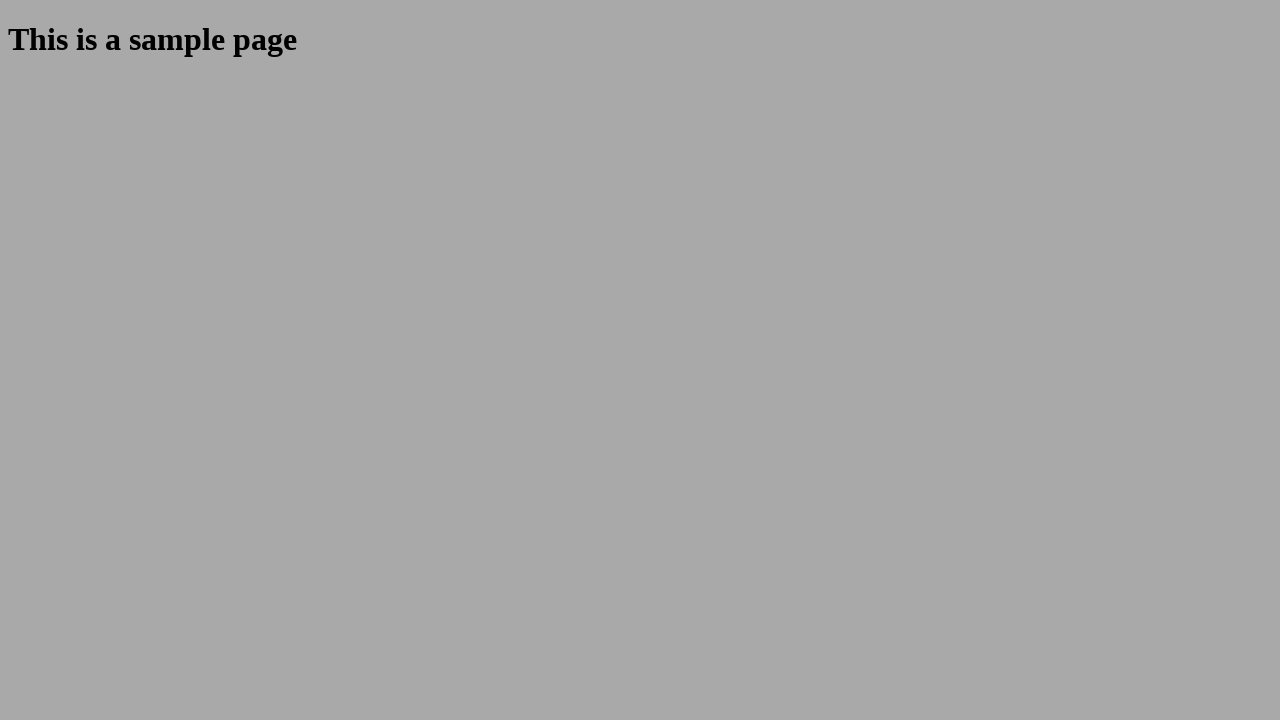

Retrieved new tab URL: https://demoqa.com/sample
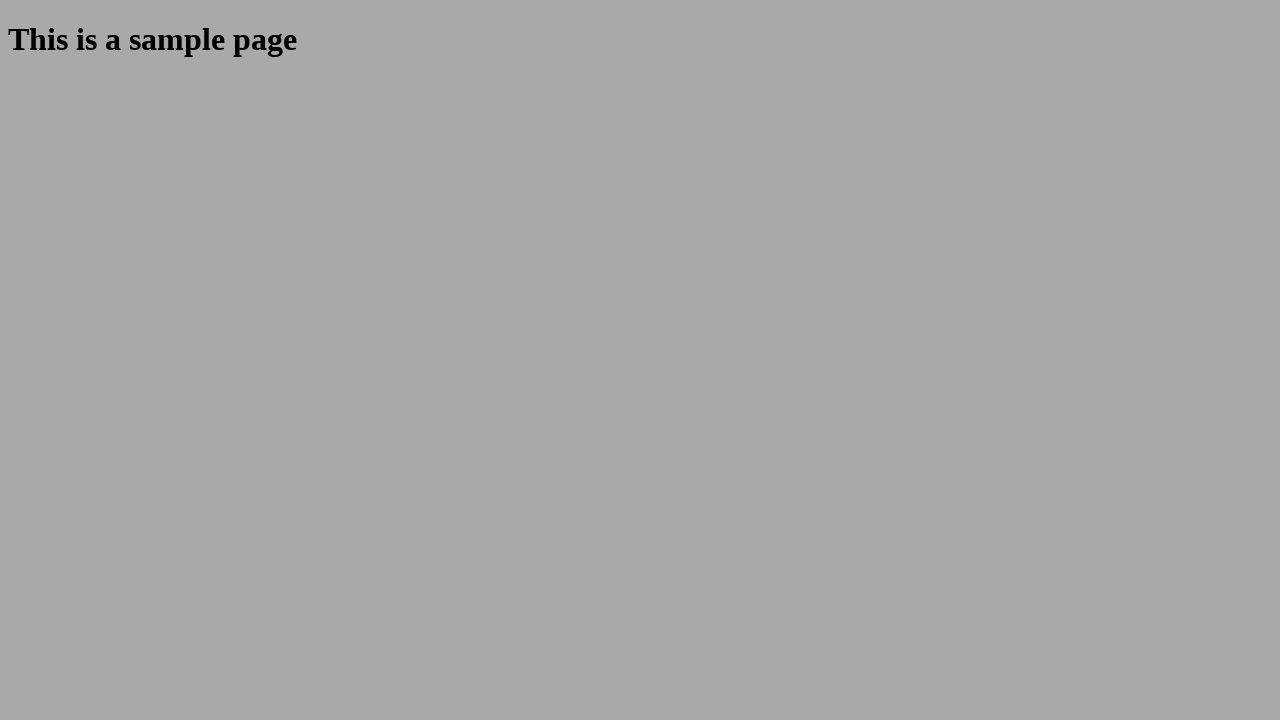

Closed the new tab
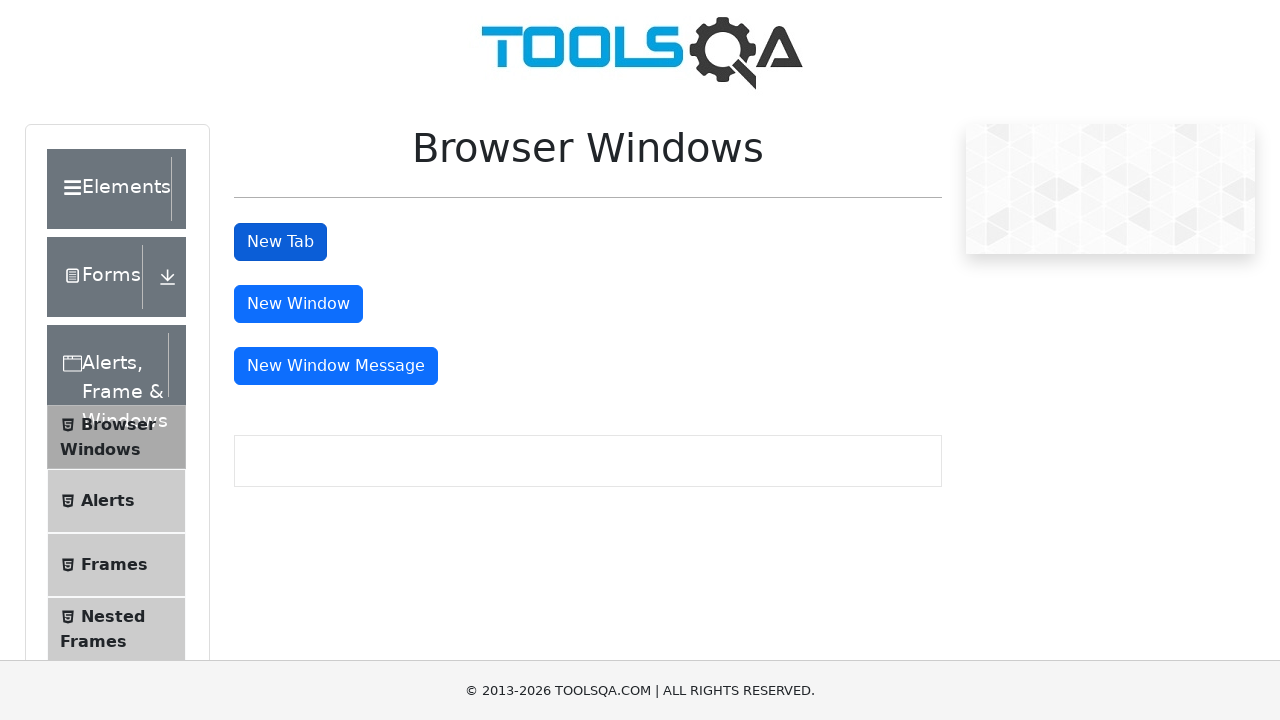

Verified original page remains active after closing new tab
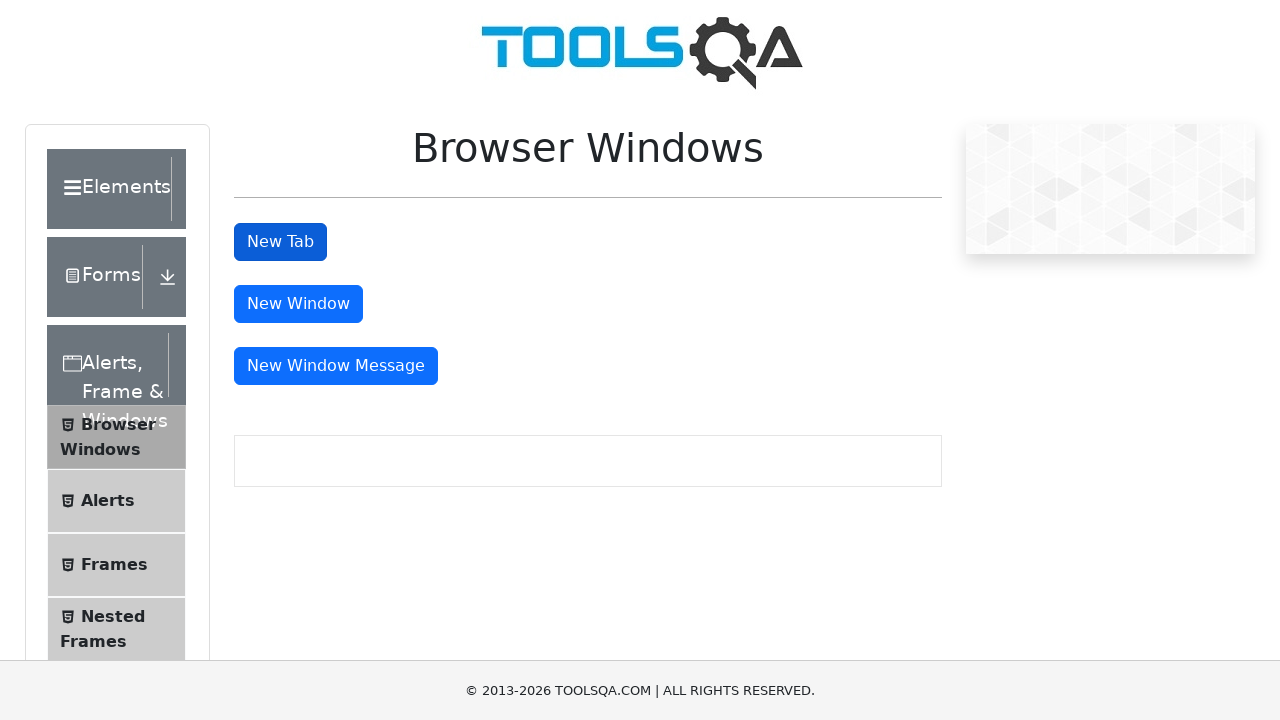

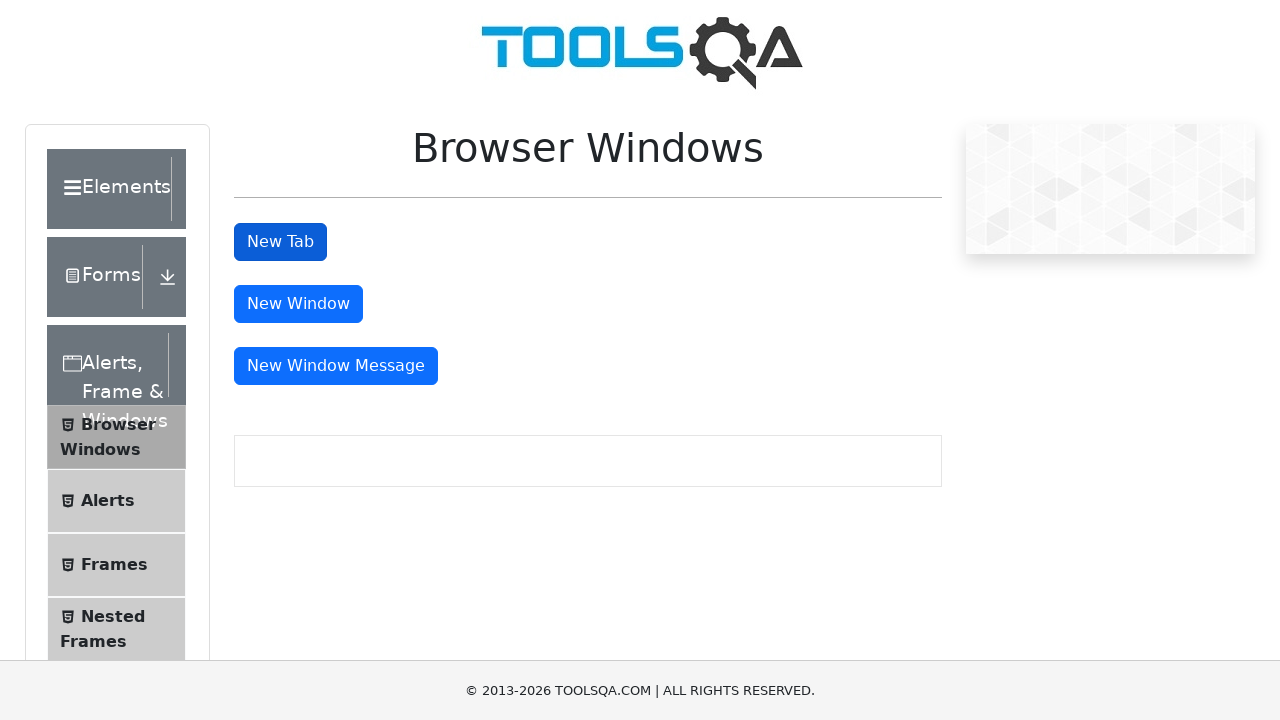